Tests JavaScript alert handling by clicking buttons that trigger various JS alerts

Starting URL: https://the-internet.herokuapp.com/javascript_alerts

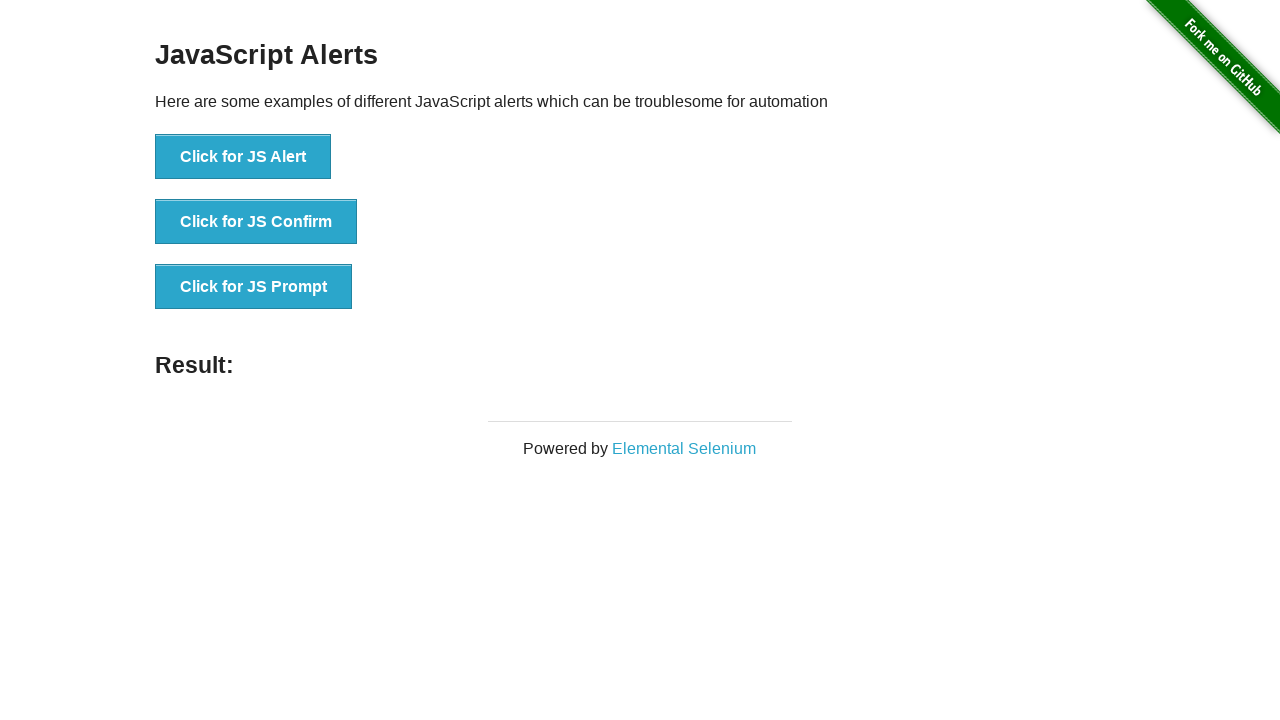

Set up dialog handler to accept all JavaScript alerts
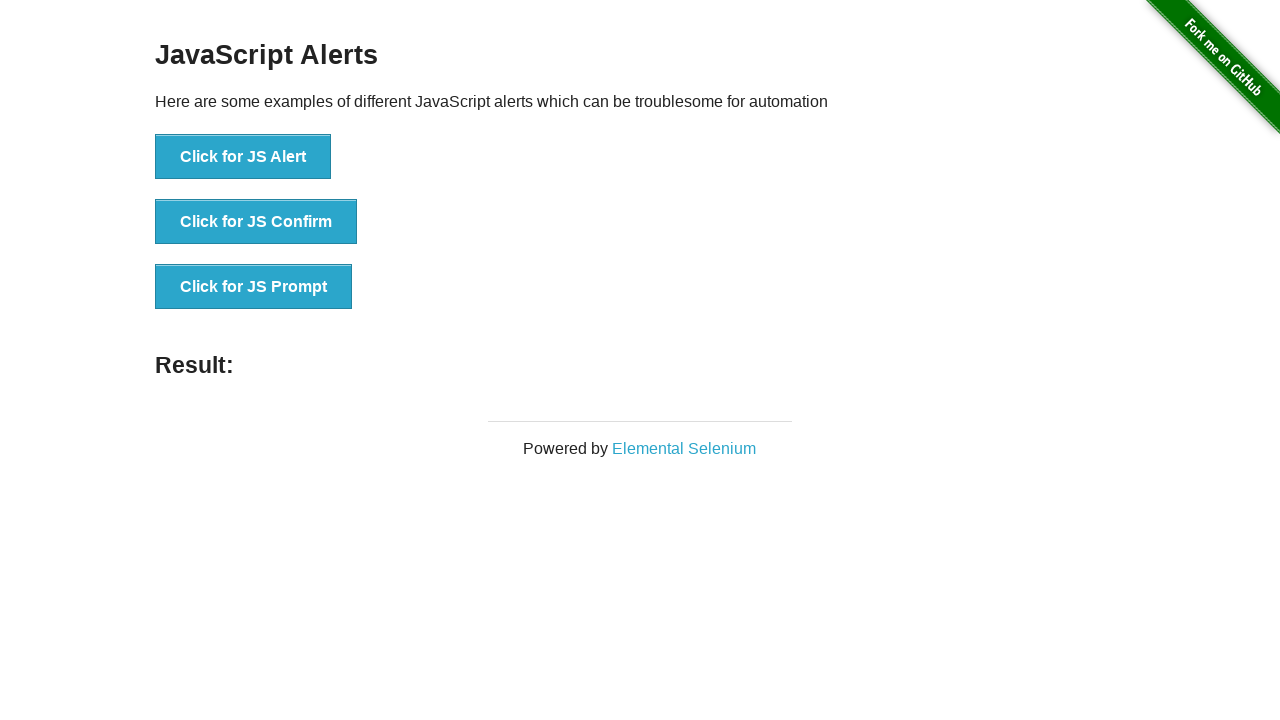

Located all alert trigger buttons on the page
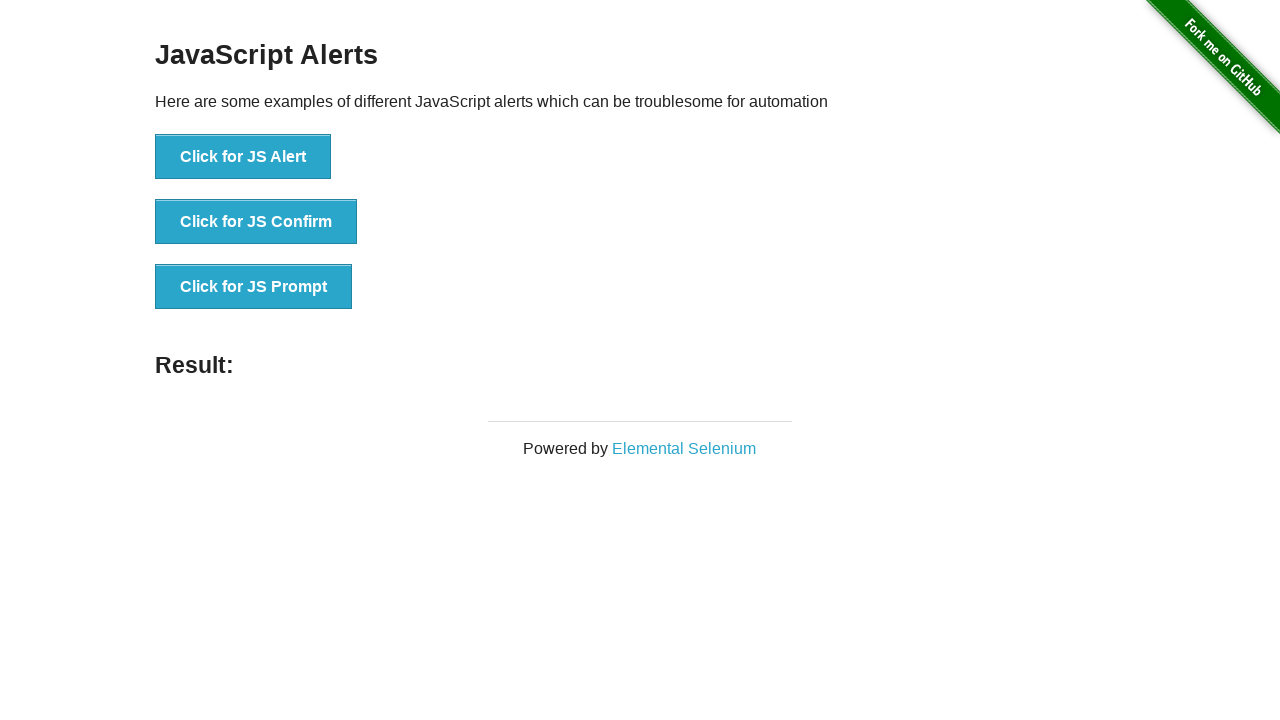

Found 3 alert buttons to test
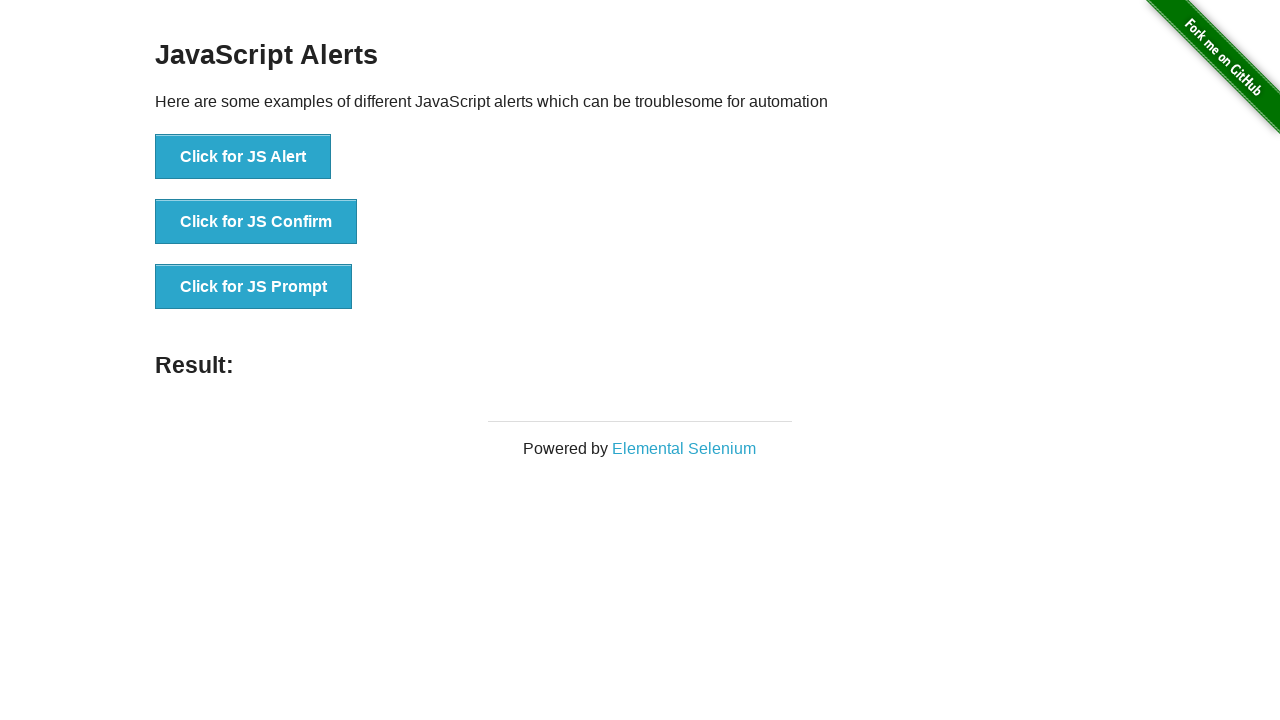

Clicked alert button 1 of 3 at (243, 157) on xpath=//div[@id='content']/div[@class='example']/ul/li/button >> nth=0
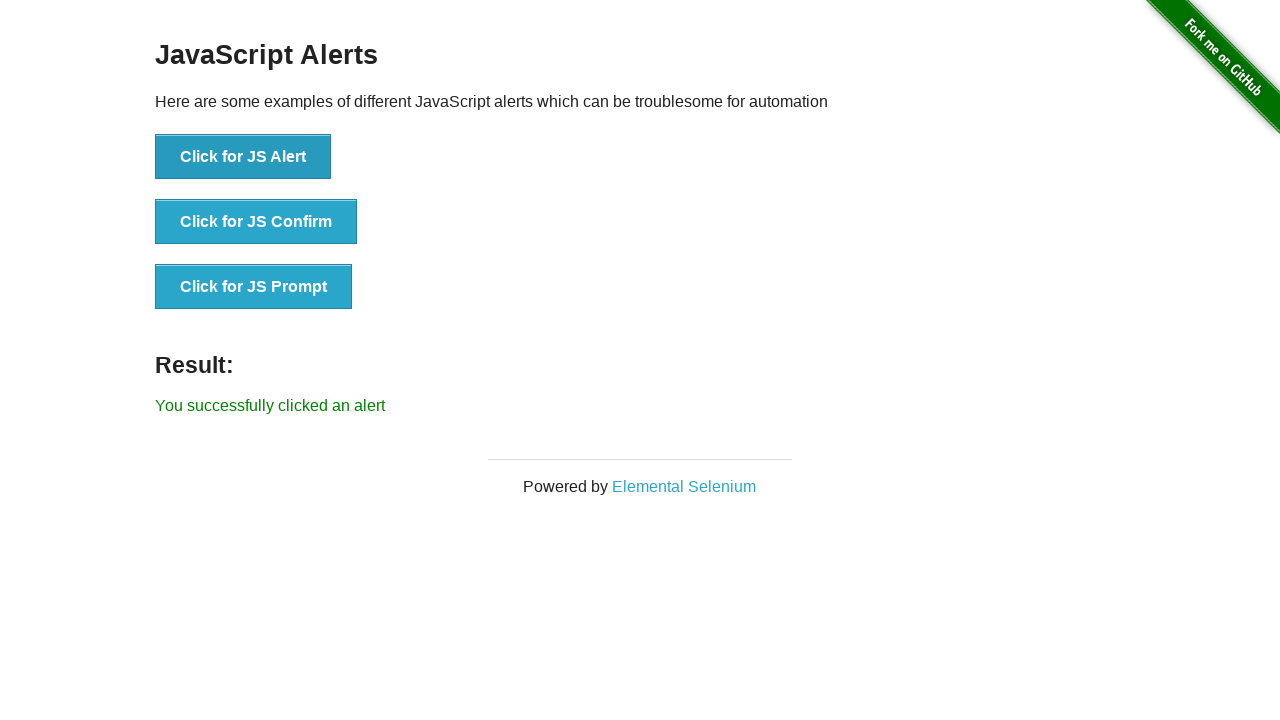

Clicked alert button 2 of 3 at (256, 222) on xpath=//div[@id='content']/div[@class='example']/ul/li/button >> nth=1
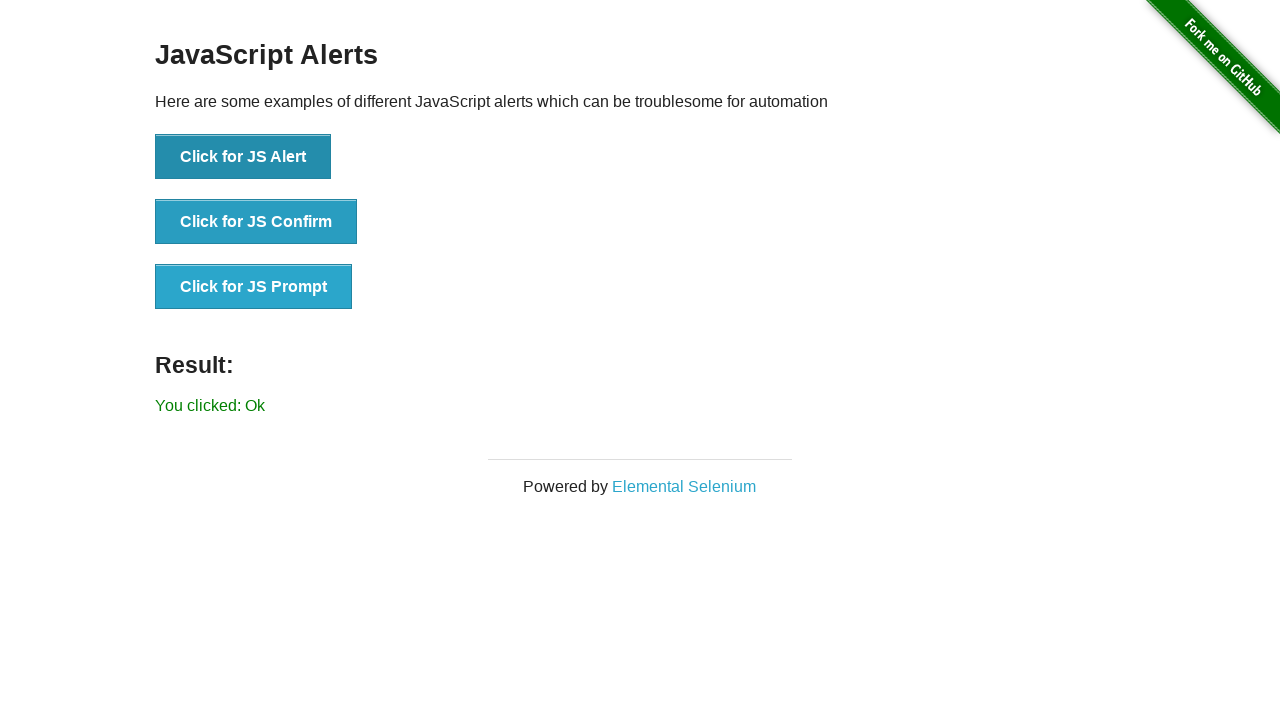

Clicked alert button 3 of 3 at (254, 287) on xpath=//div[@id='content']/div[@class='example']/ul/li/button >> nth=2
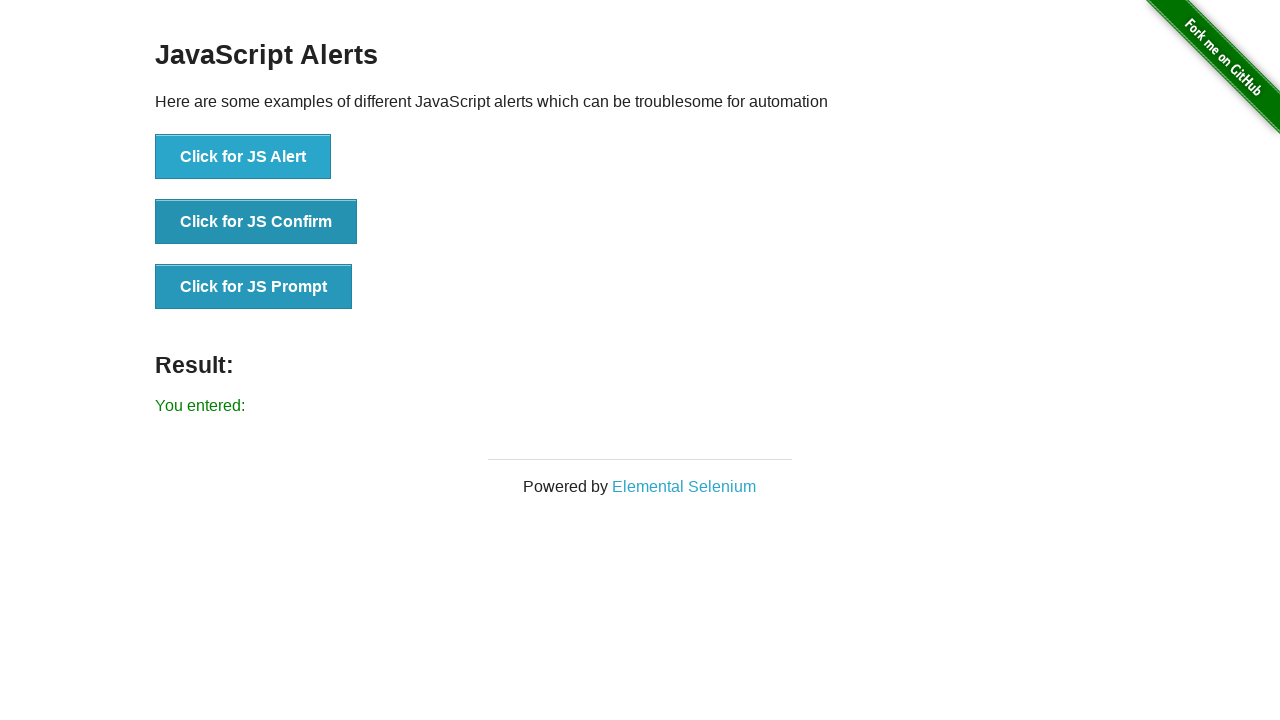

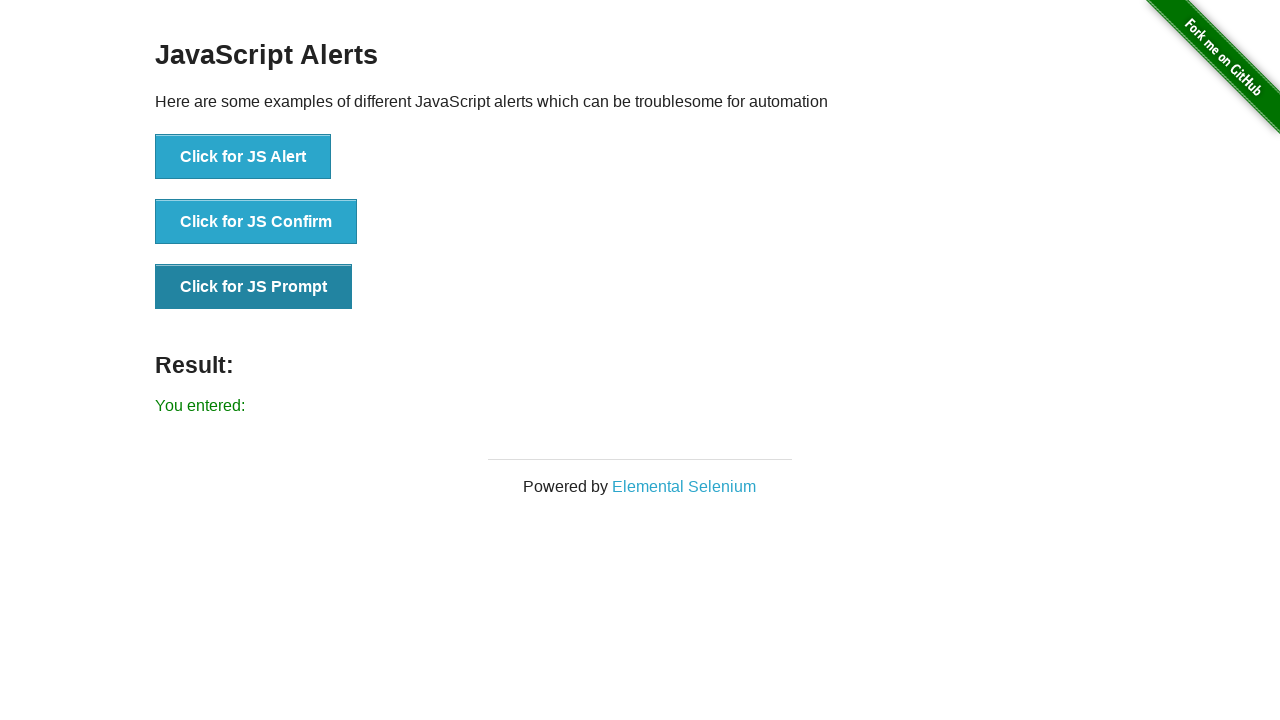